Tests the Warning notification by clicking the Warning button and verifying the notification appears with correct message

Starting URL: https://test-with-me-app.vercel.app/learning/web-elements/components/notification

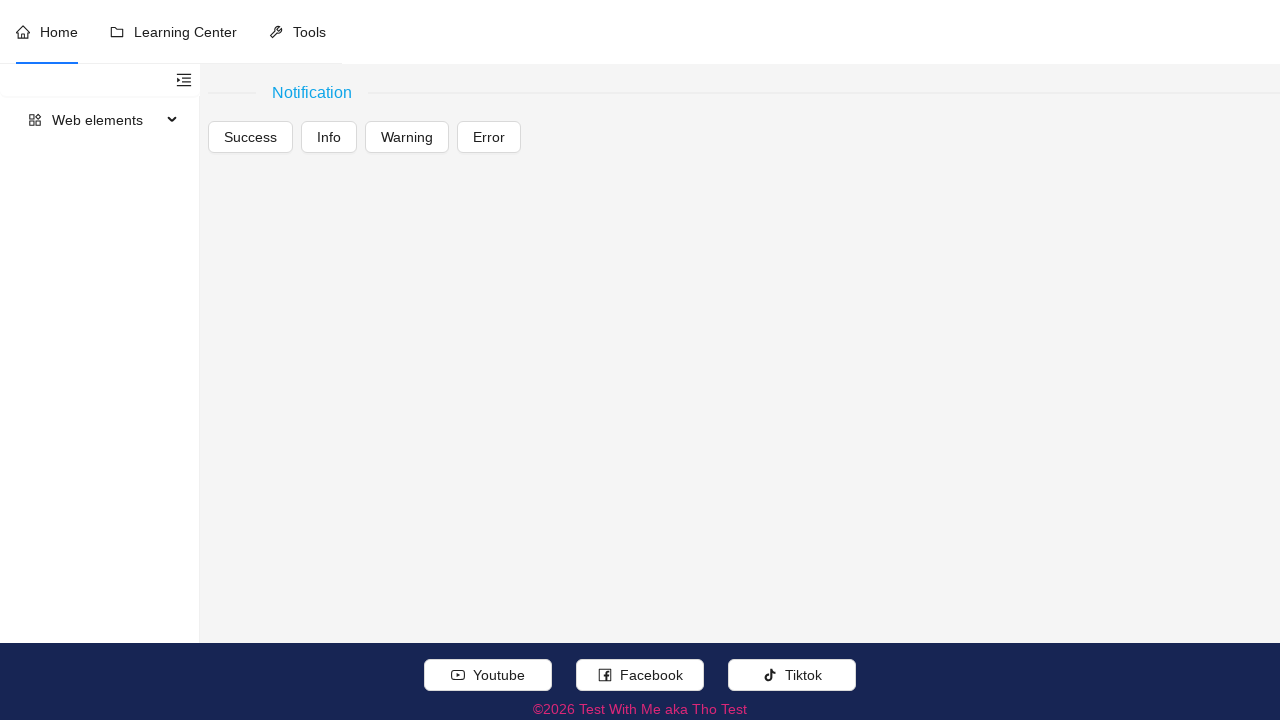

Clicked the Warning button to trigger warning notification at (407, 137) on (//div[normalize-space() = 'Notification']//following::button[normalize-space() 
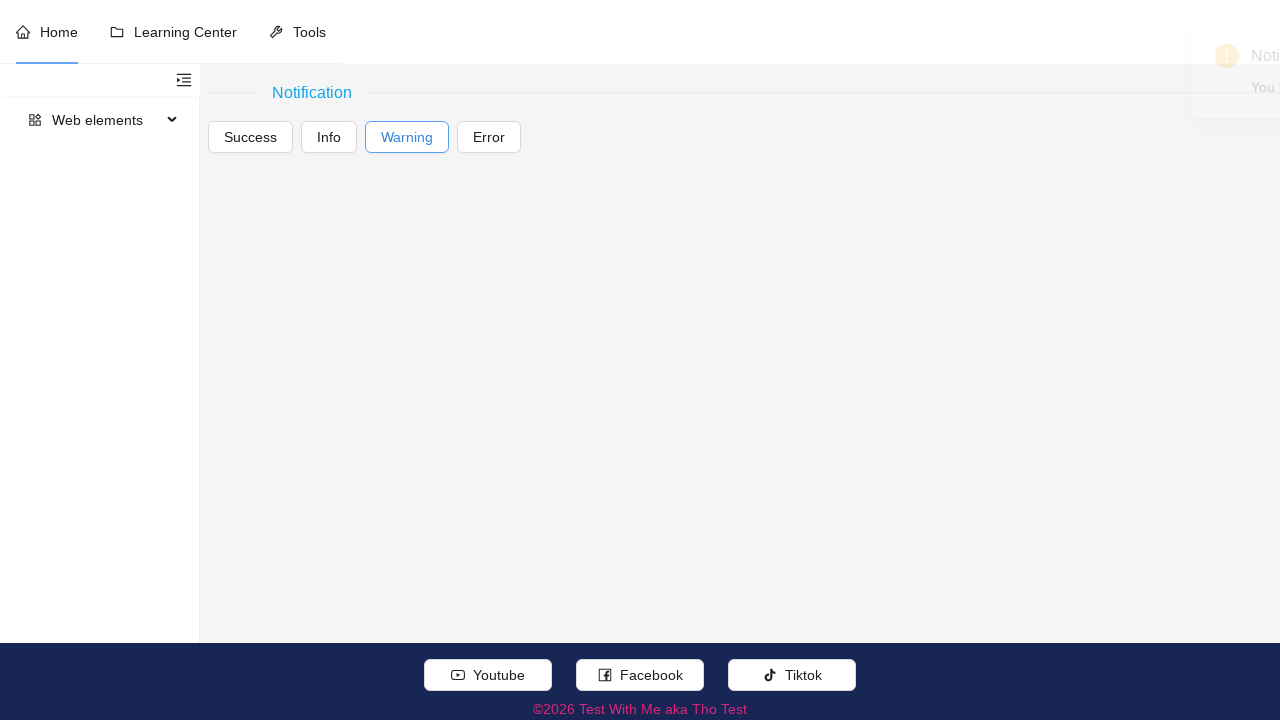

Warning notification appeared with correct message
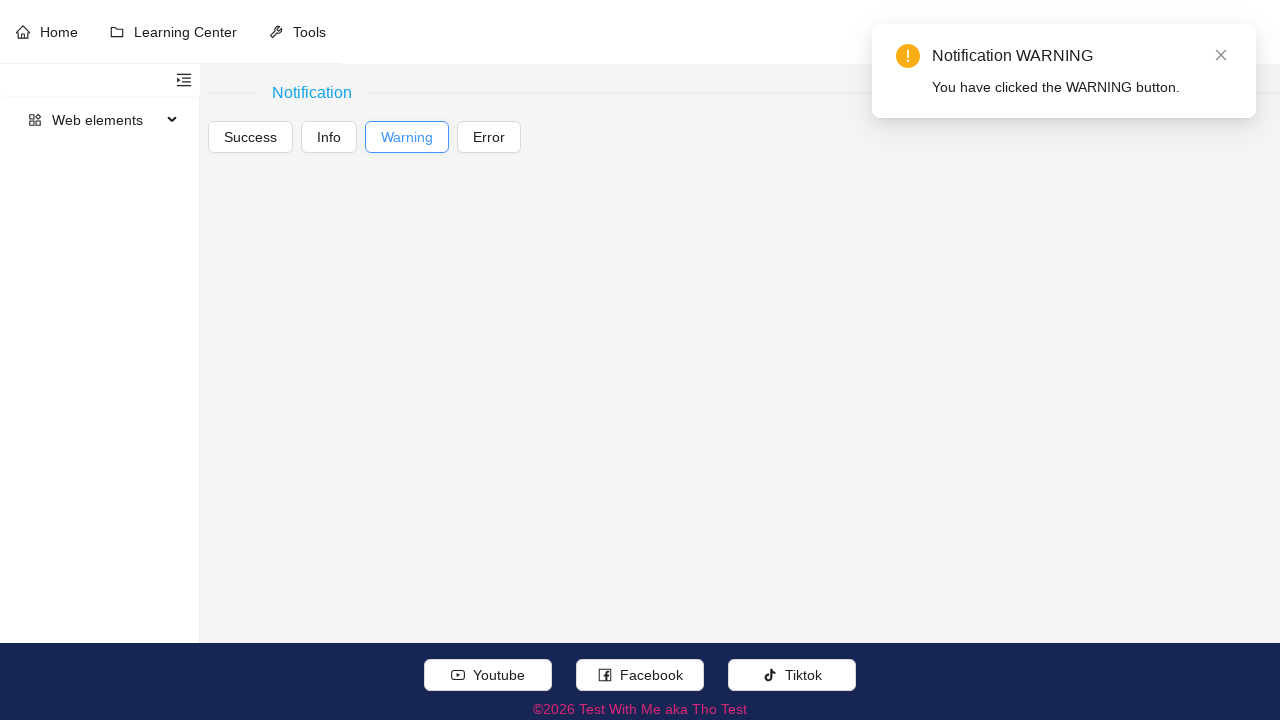

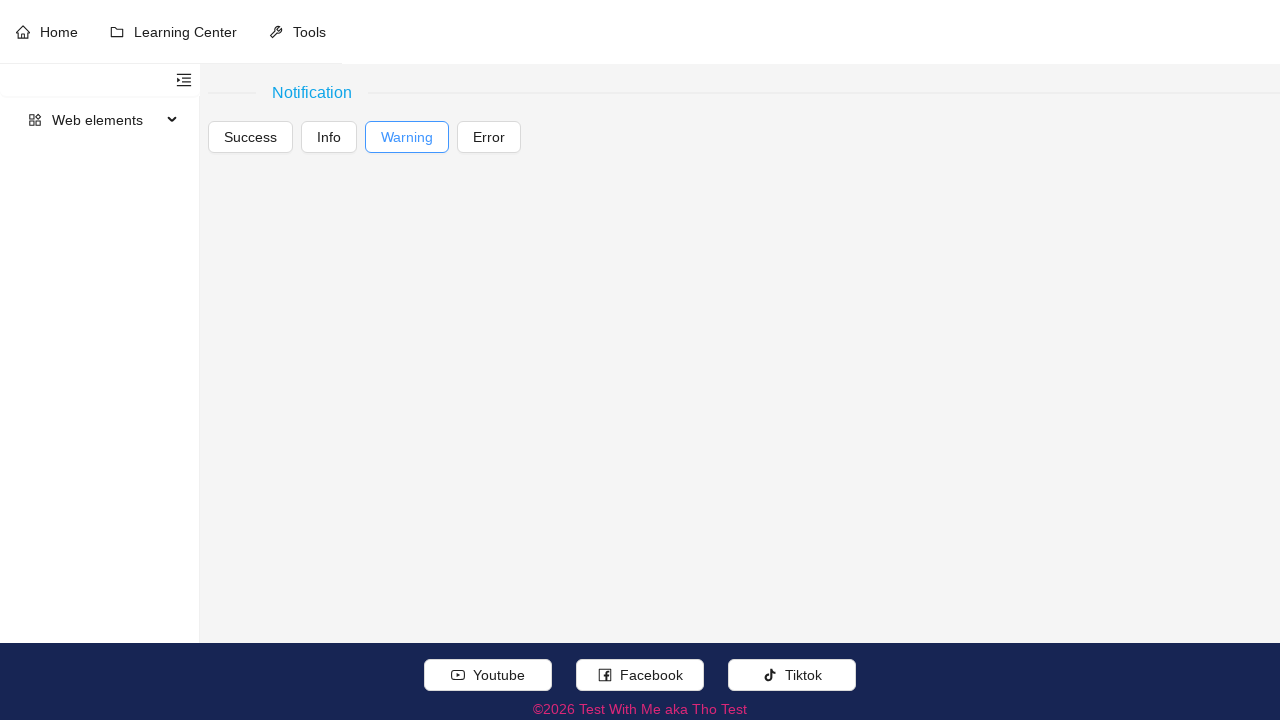